Tests interaction with a sports statistics page by clicking the "All matches" button and selecting "Spain" from a country dropdown to filter results

Starting URL: https://www.adamchoi.co.uk/teamgoals/detailed

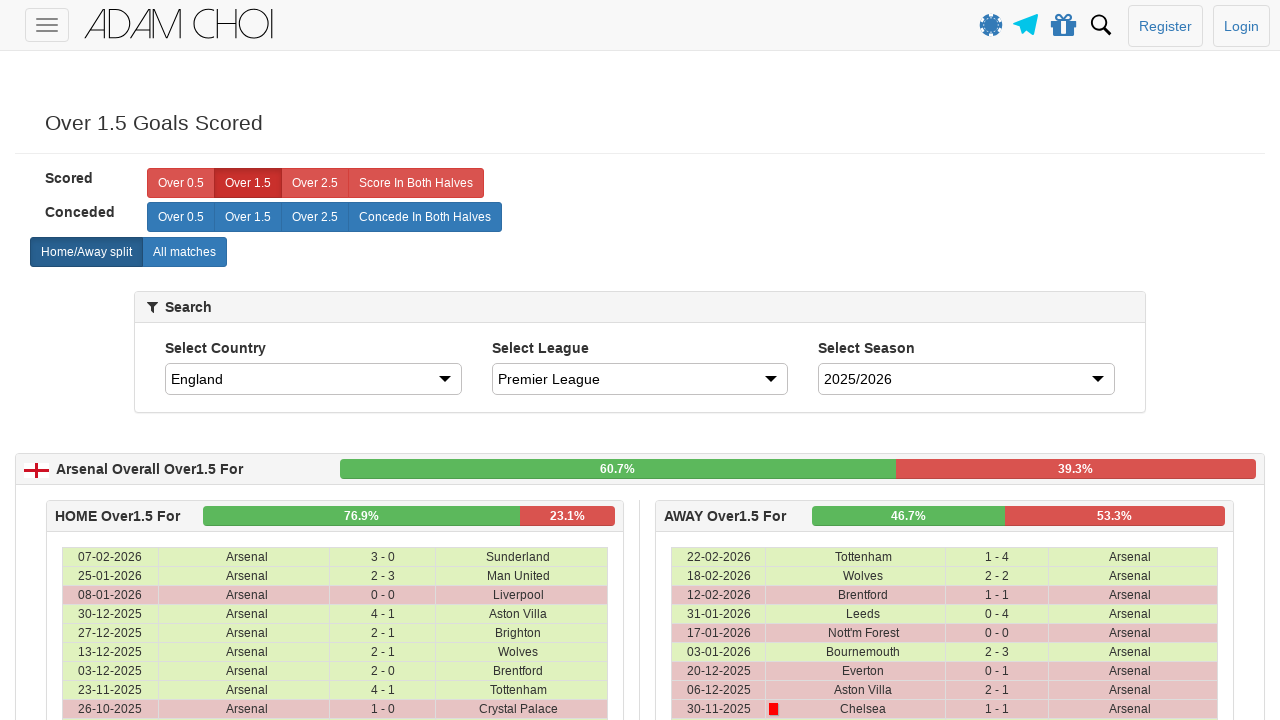

Clicked 'All matches' button at (184, 252) on xpath=//label[@analytics-event="All matches"]
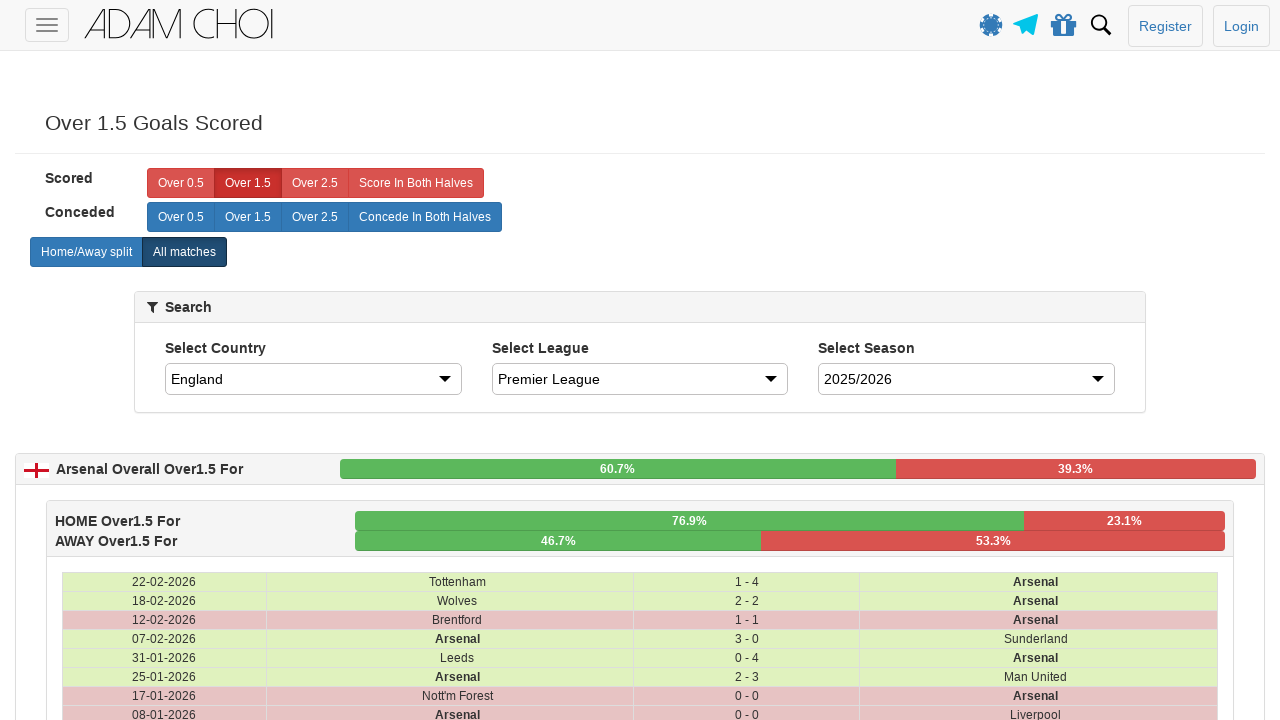

Panel body loaded
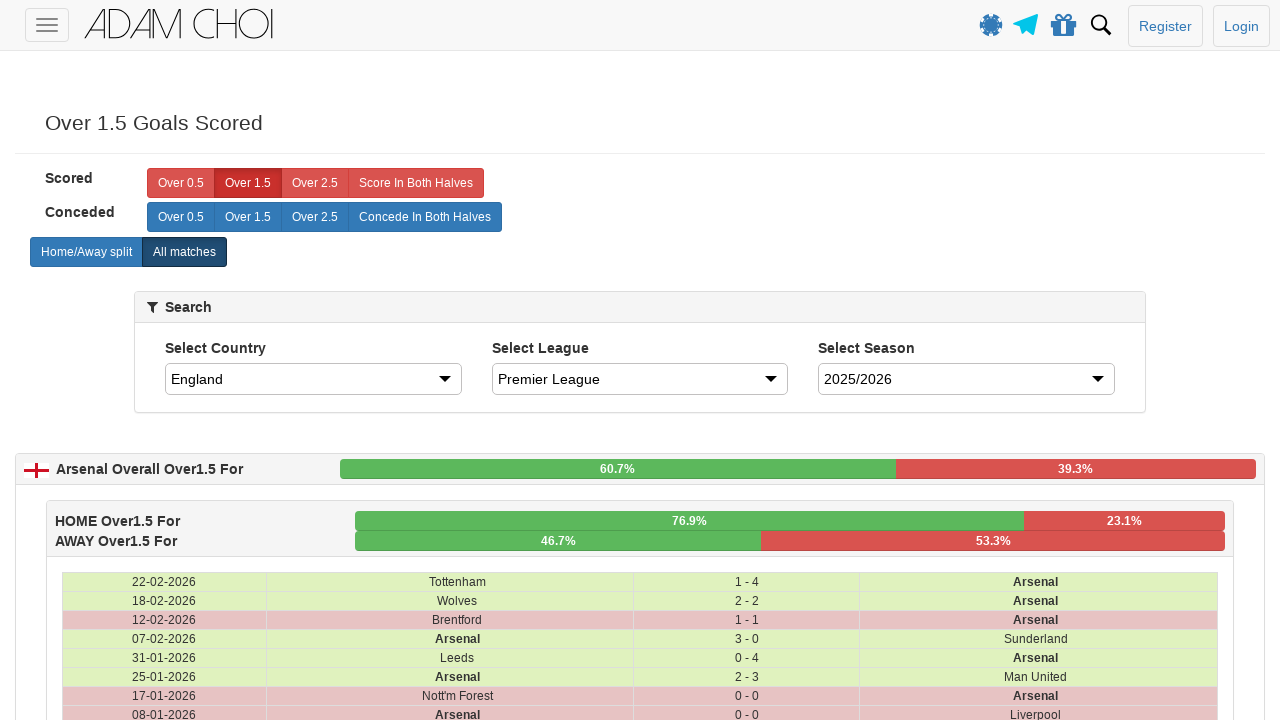

Selected 'Spain' from country dropdown on #country
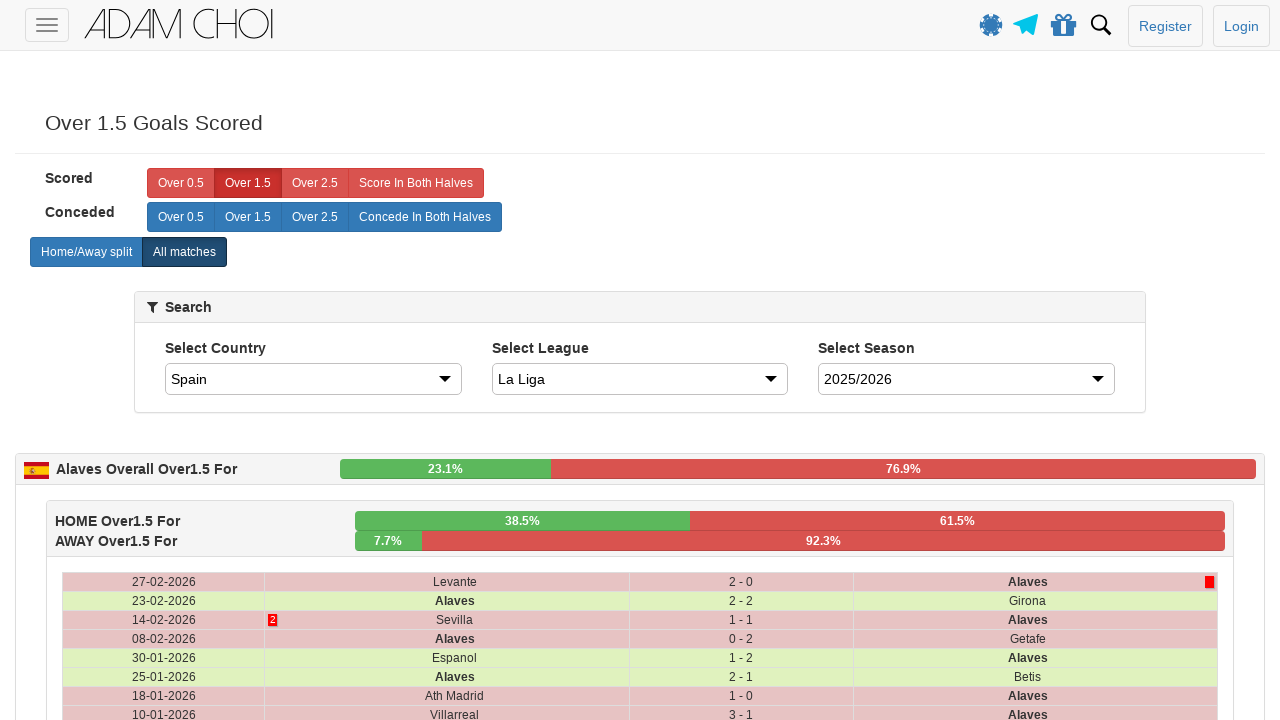

Table data loaded after selecting Spain
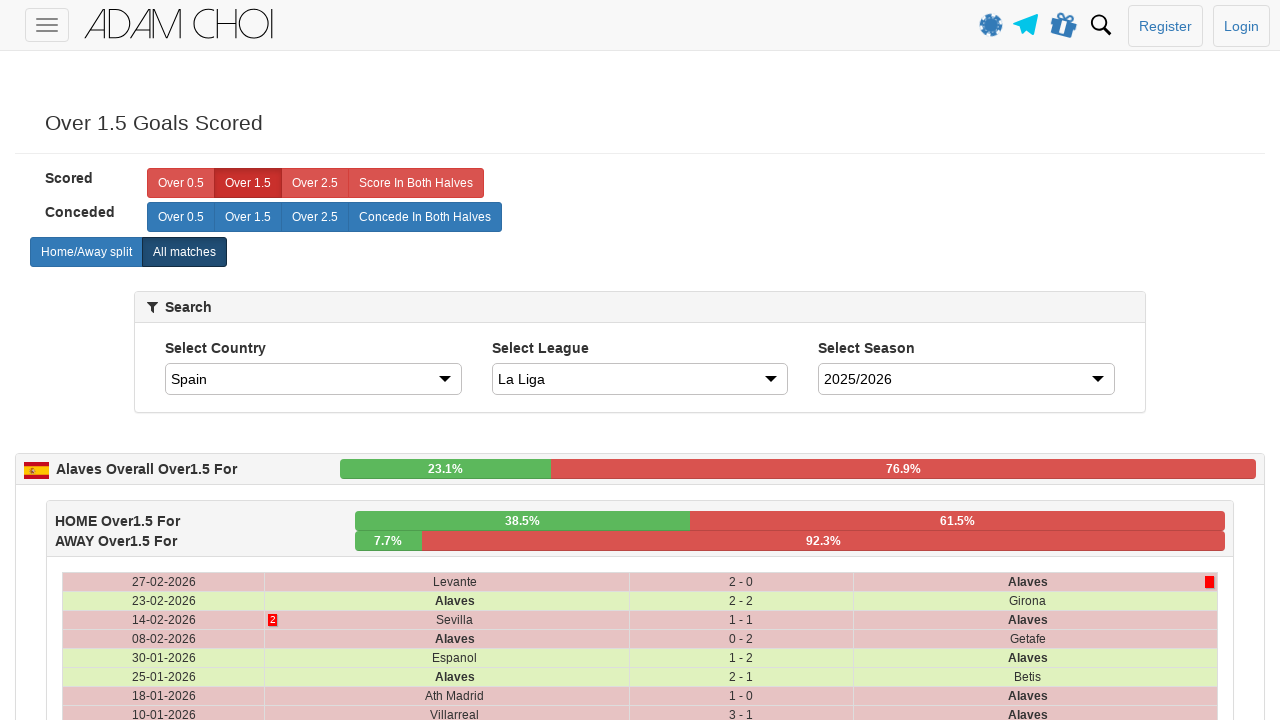

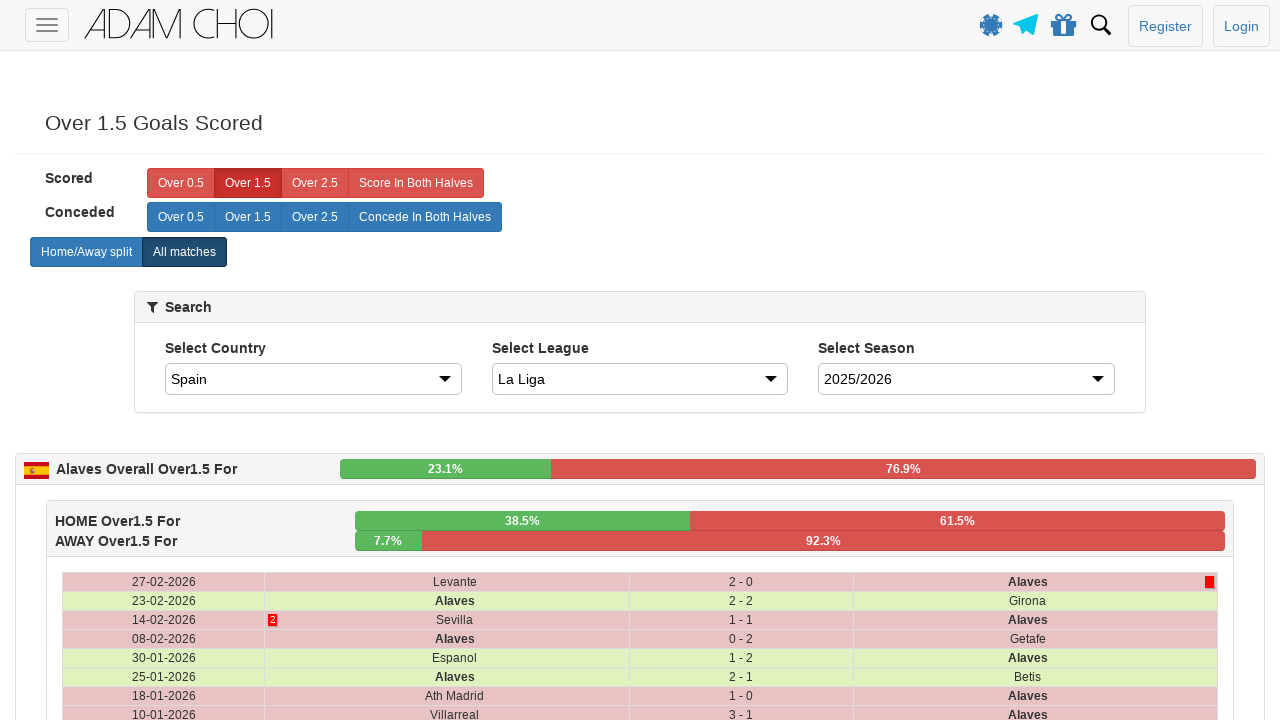